Tests dropdown selection functionality by selecting "Portland" from the departure city dropdown on a flight booking demo site

Starting URL: https://blazedemo.com/

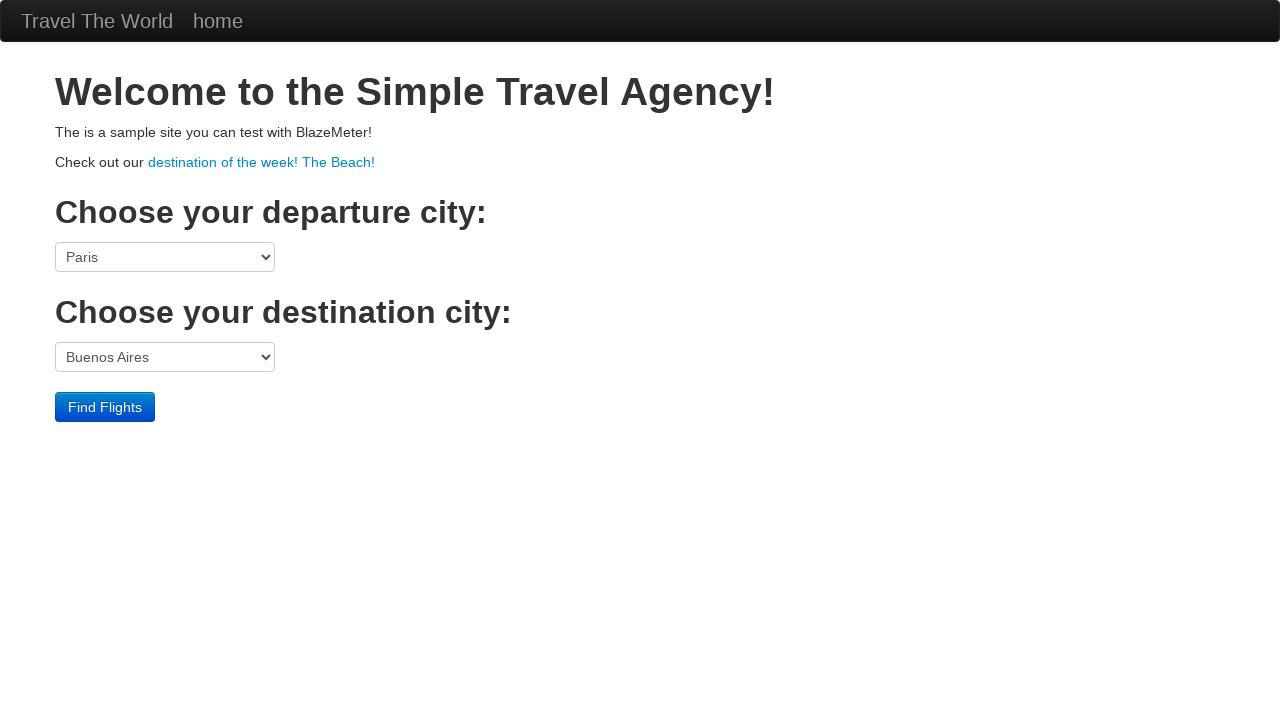

Selected 'Portland' from the departure city dropdown on select[name='fromPort']
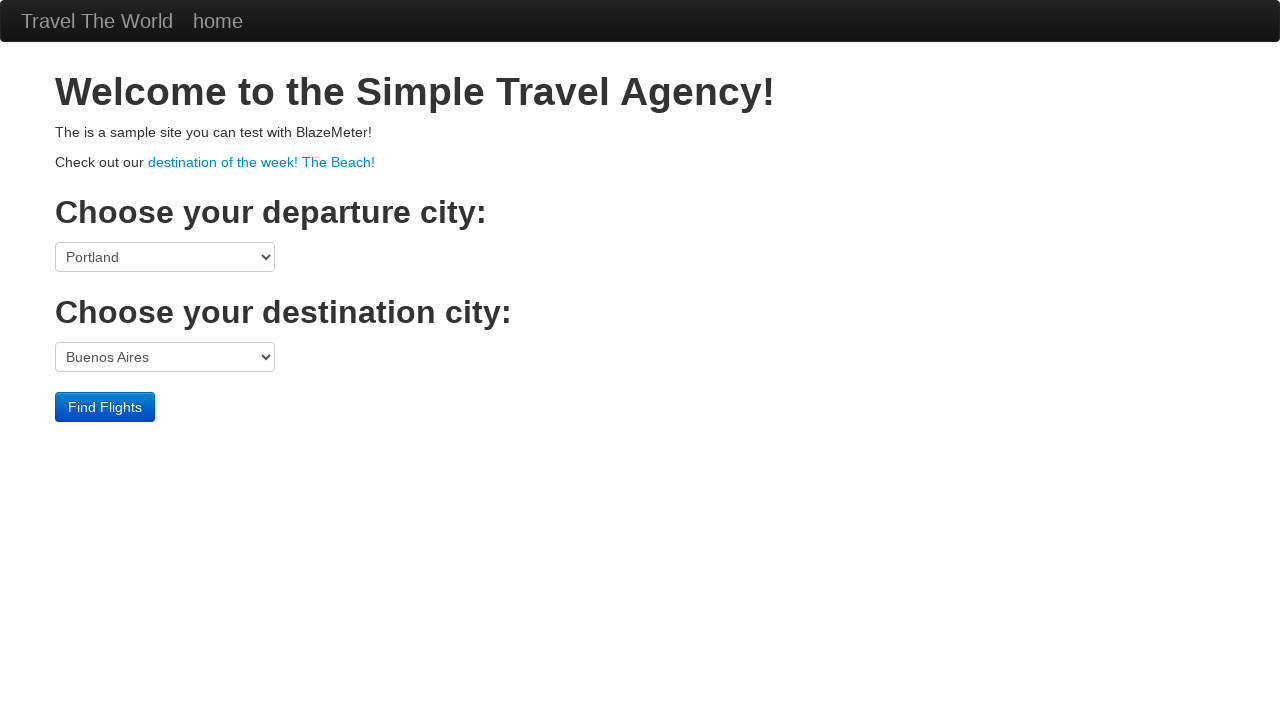

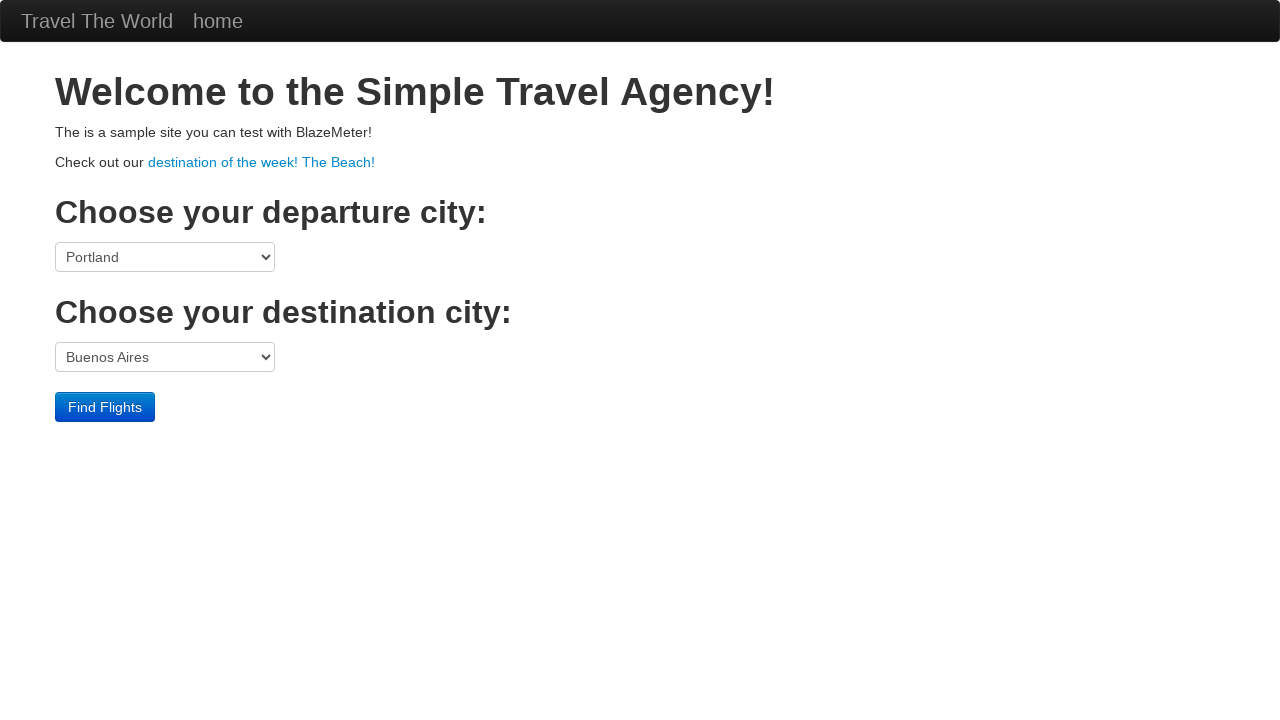